Tests window handling by clicking a link that opens a new window, switching to the child window to verify its content, then switching back to the parent window to verify its content.

Starting URL: https://the-internet.herokuapp.com/windows

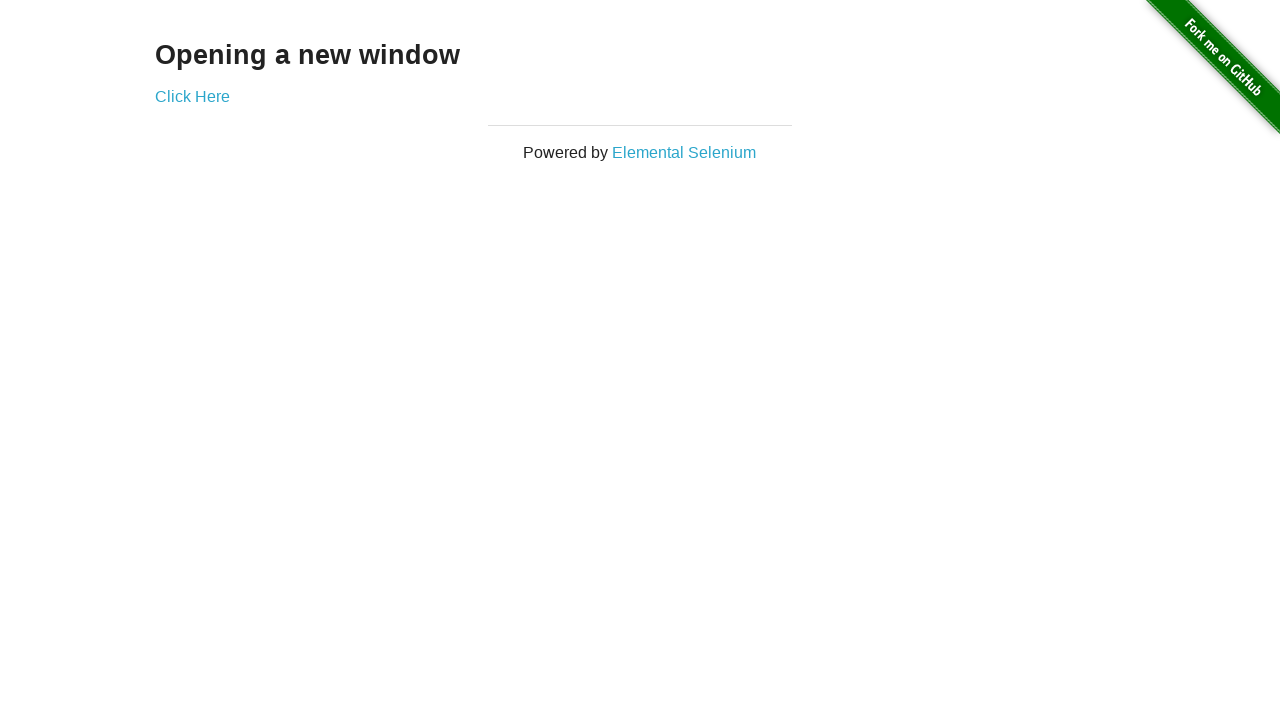

Clicked 'Click Here' link to open new window at (192, 96) on text=Click Here
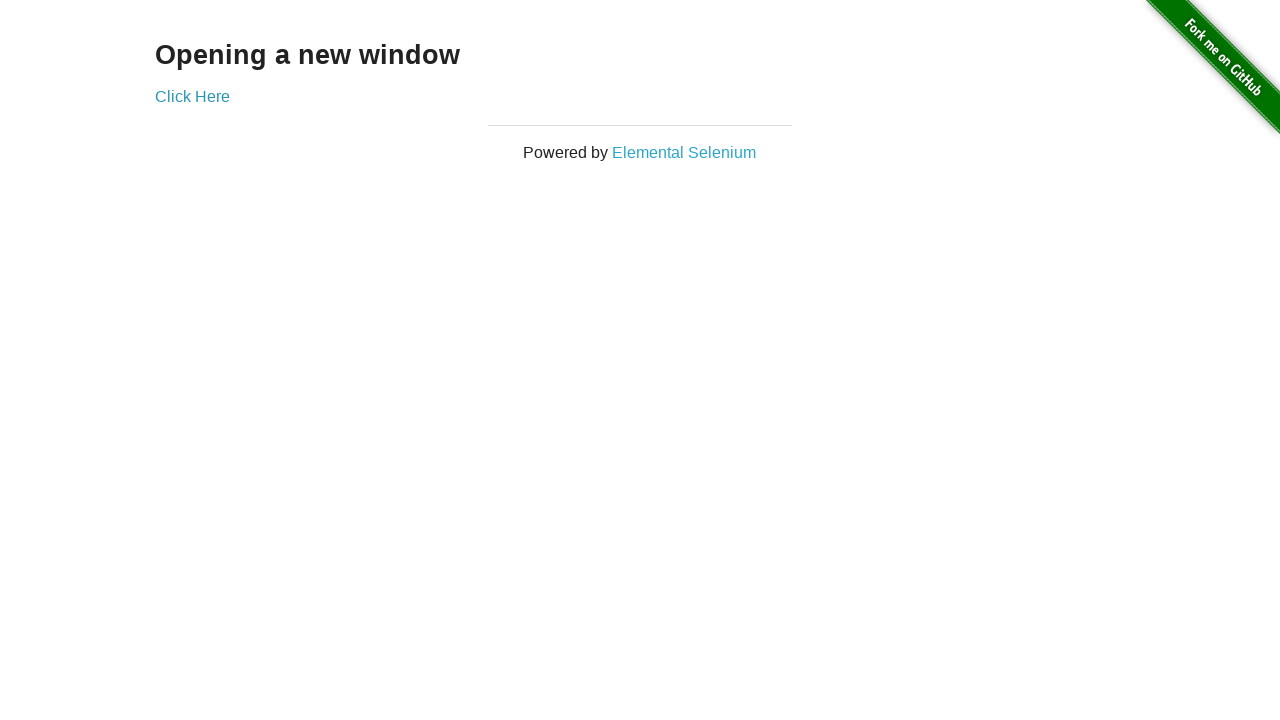

New child window opened successfully
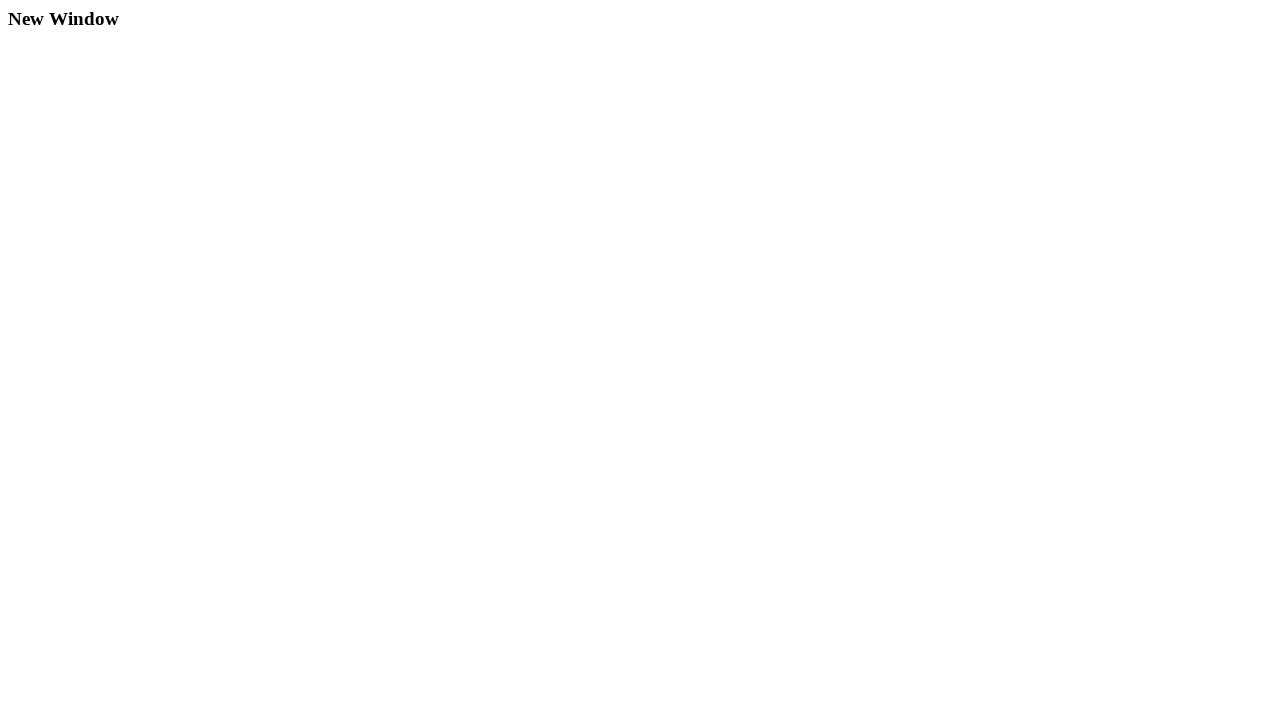

Child window content loaded - heading element found
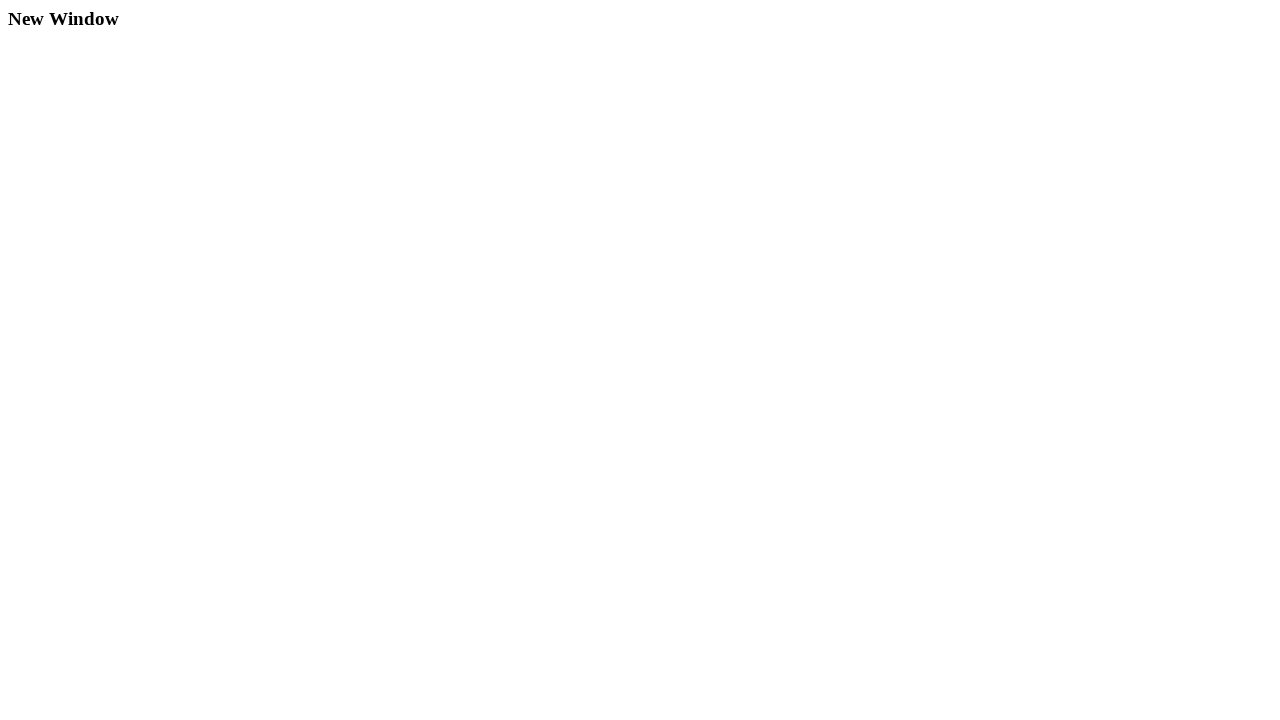

Retrieved child window heading text: 'New Window'
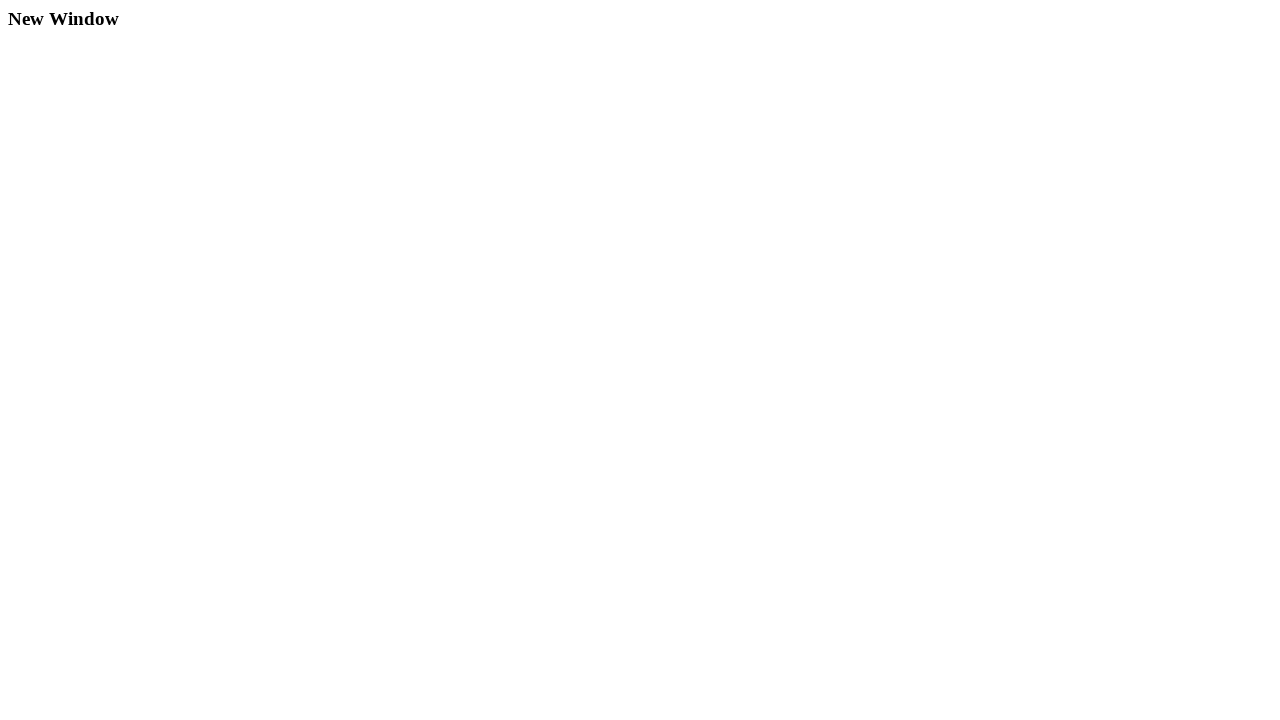

Retrieved parent window heading text: 'Opening a new window'
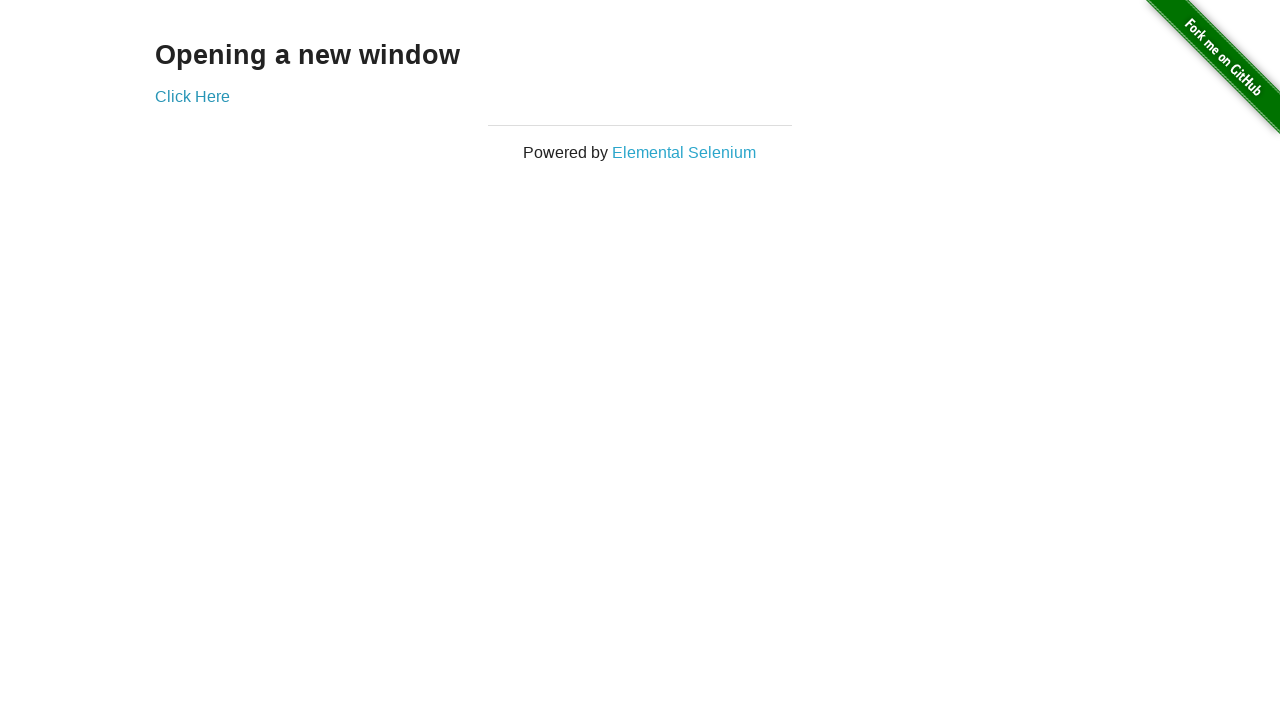

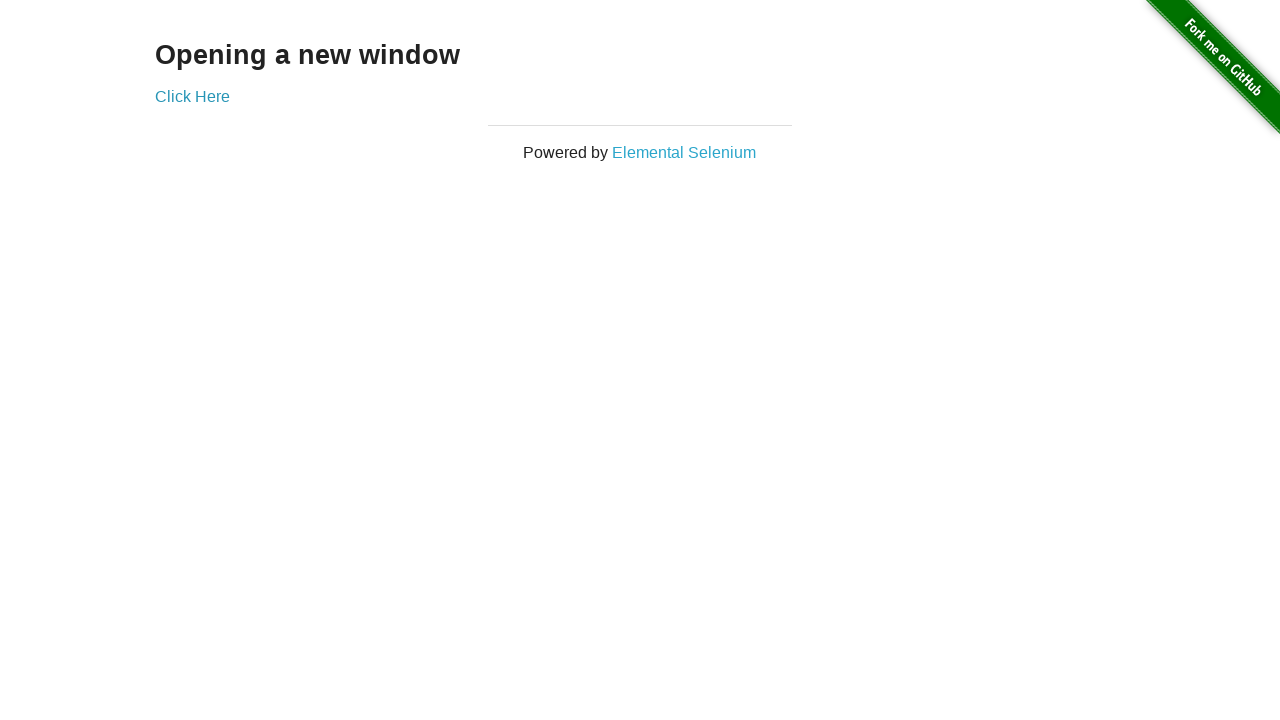